Tests text input functionality on the W3Schools RGB color picker page by entering text into an input field and then clearing it

Starting URL: https://www.w3schools.com/colors/colors_rgb.asp

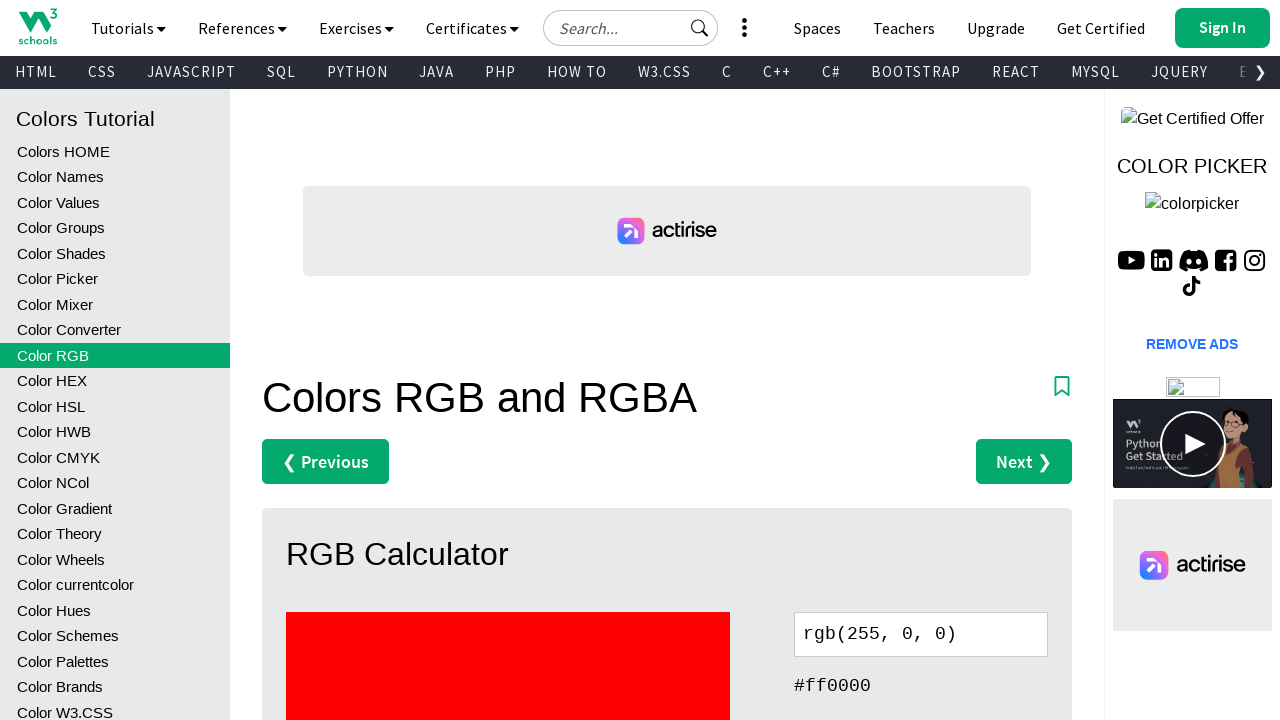

Entered 'hello' text into RGB input field on #rgb01
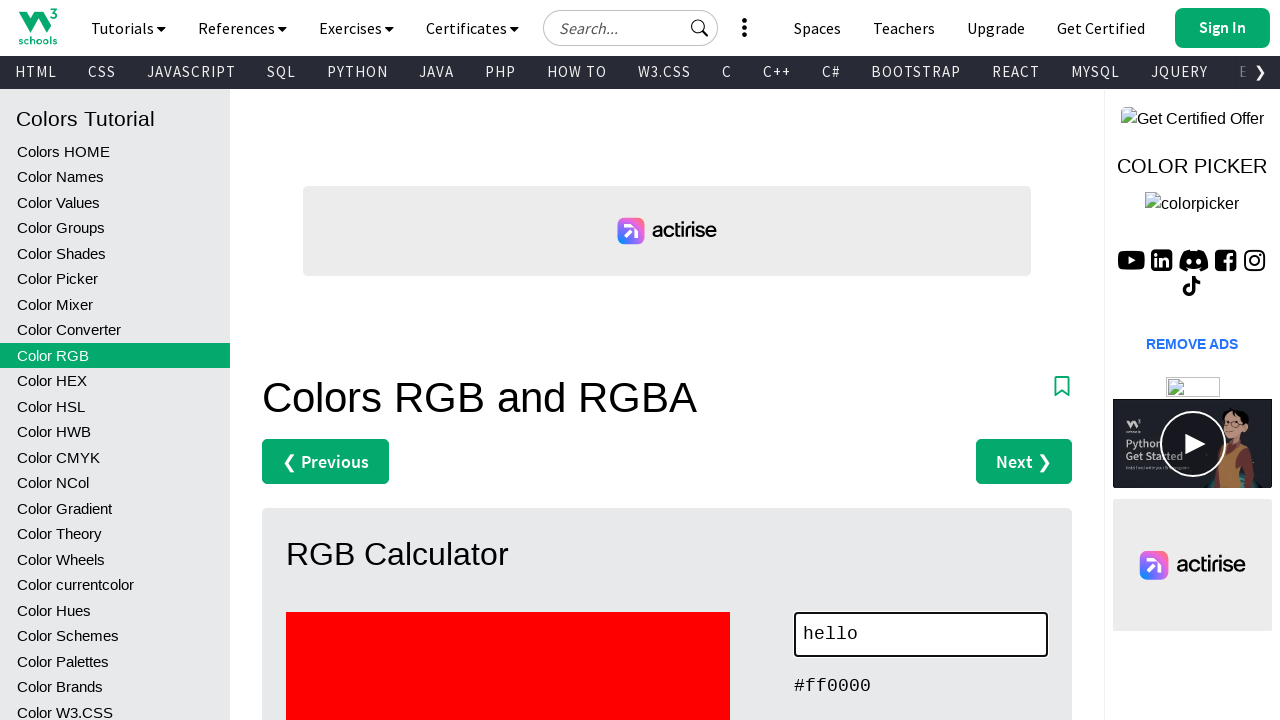

Cleared text from RGB input field on #rgb01
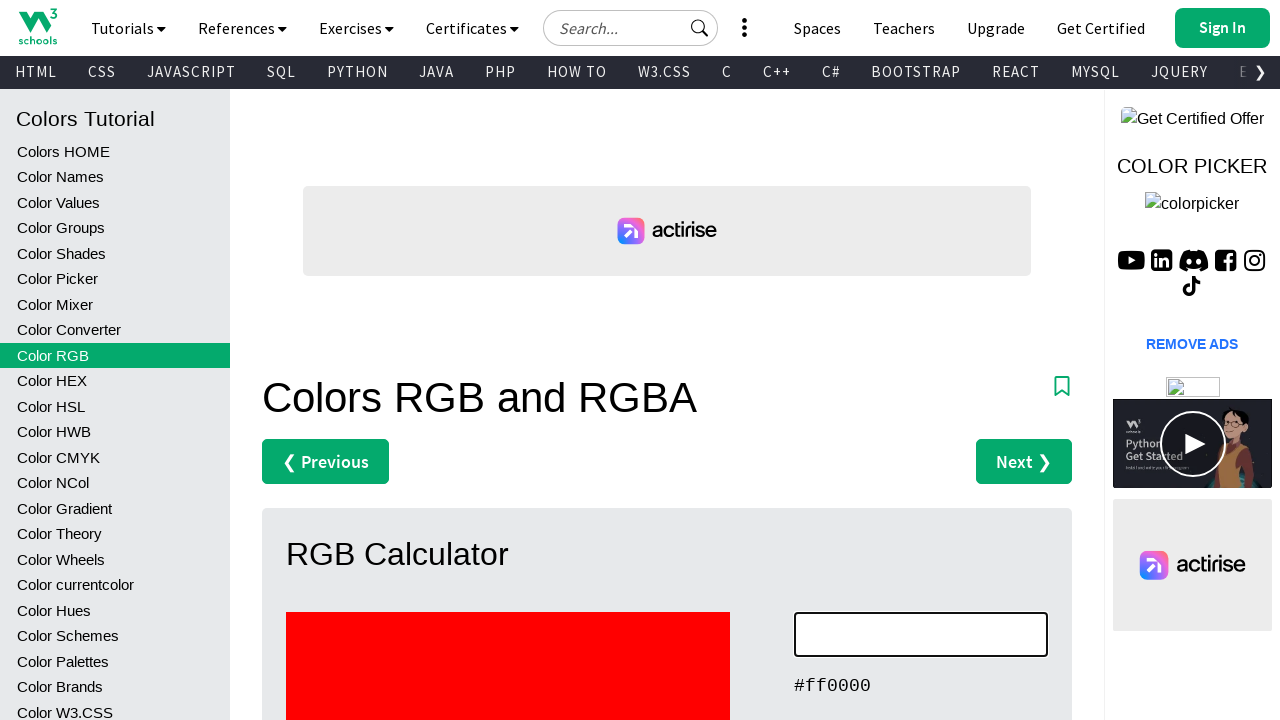

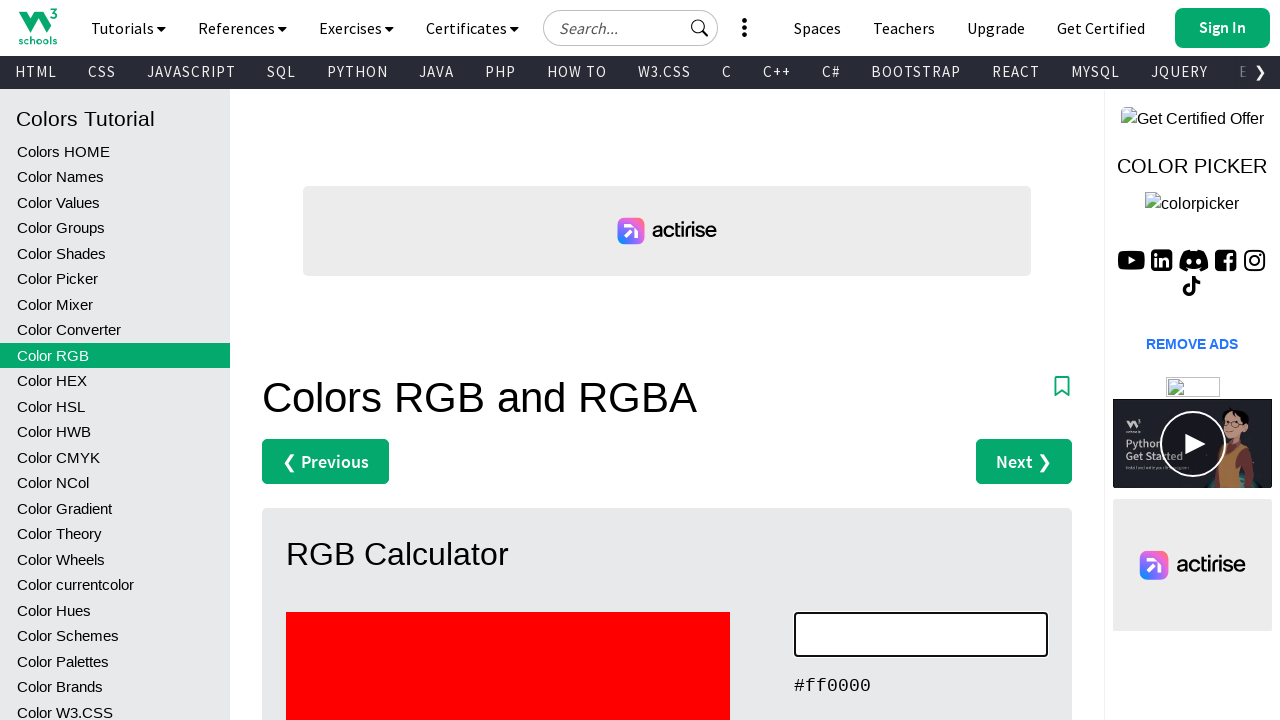